Tests marking individual todo items as complete by checking their checkboxes

Starting URL: https://demo.playwright.dev/todomvc

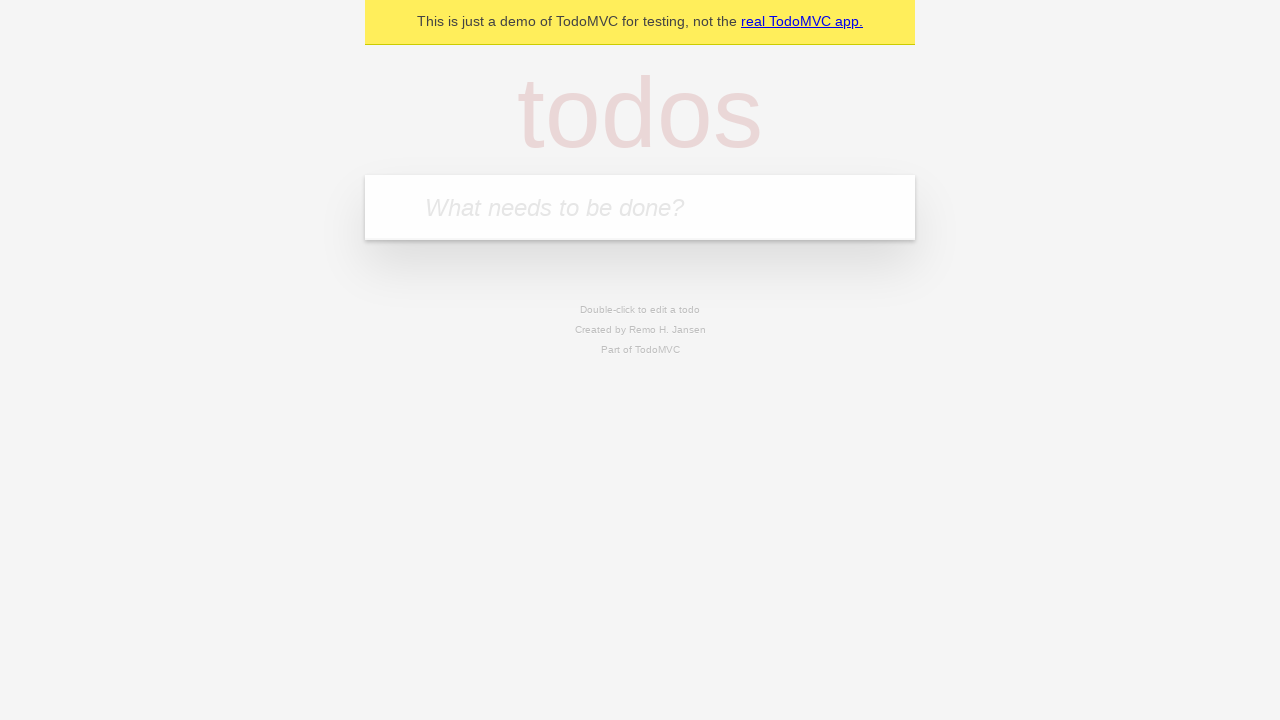

Located the todo input field
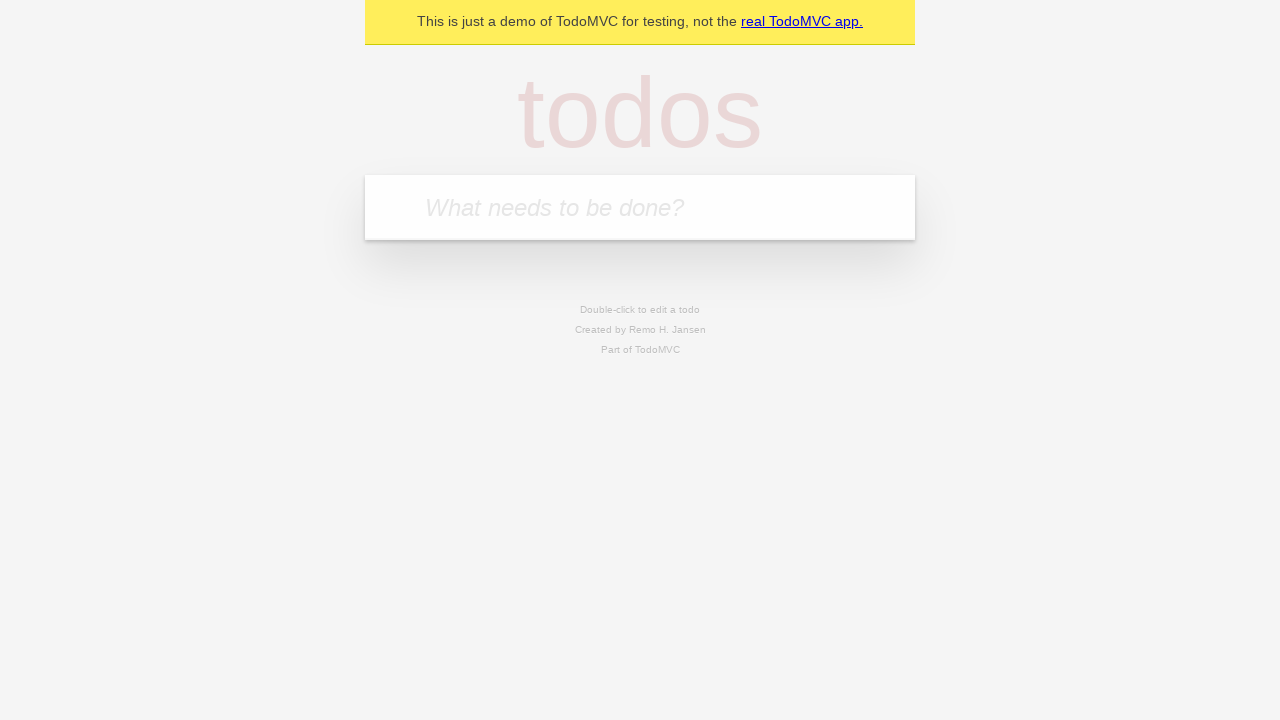

Filled first todo item 'buy some cheese' on internal:attr=[placeholder="What needs to be done?"i]
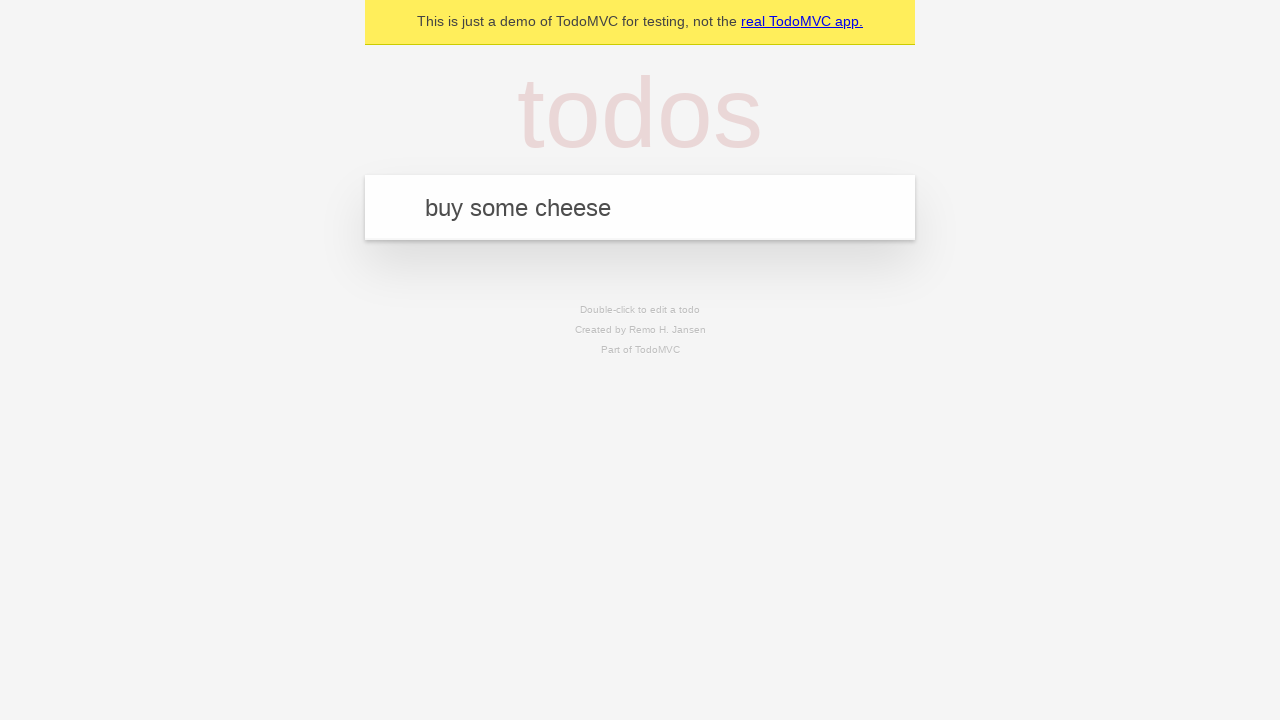

Pressed Enter to create first todo item on internal:attr=[placeholder="What needs to be done?"i]
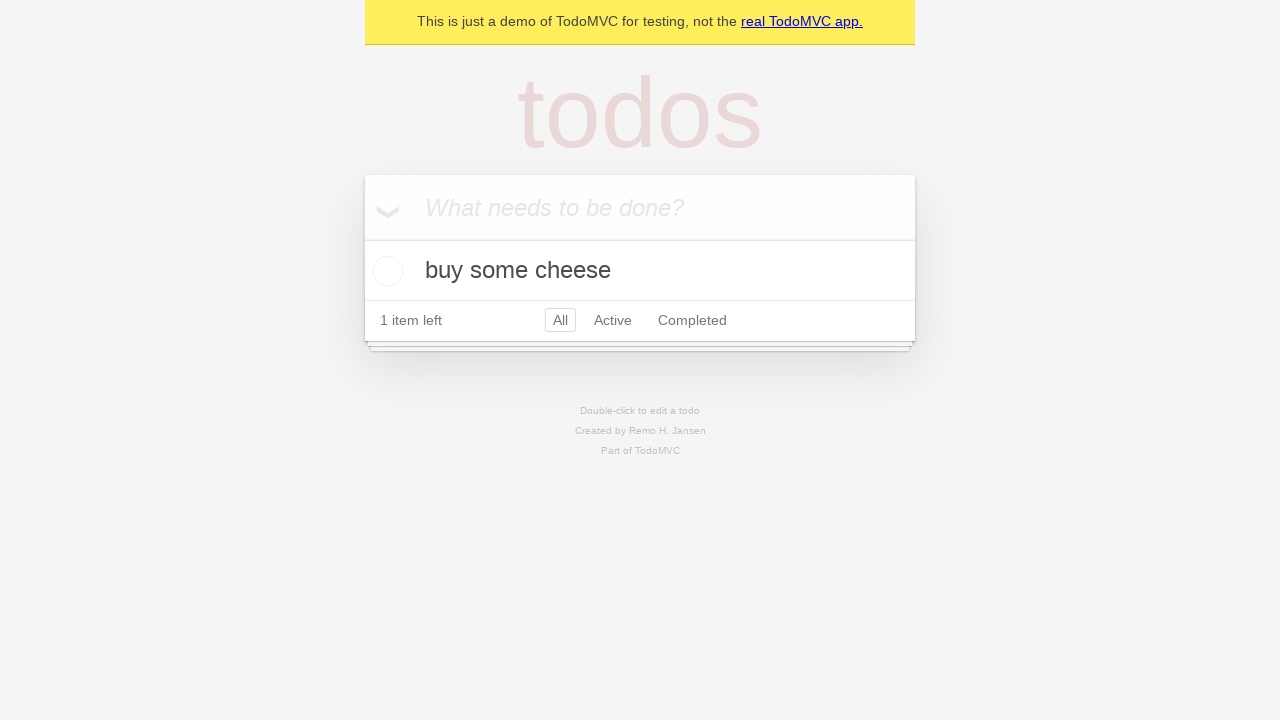

Filled second todo item 'feed the cat' on internal:attr=[placeholder="What needs to be done?"i]
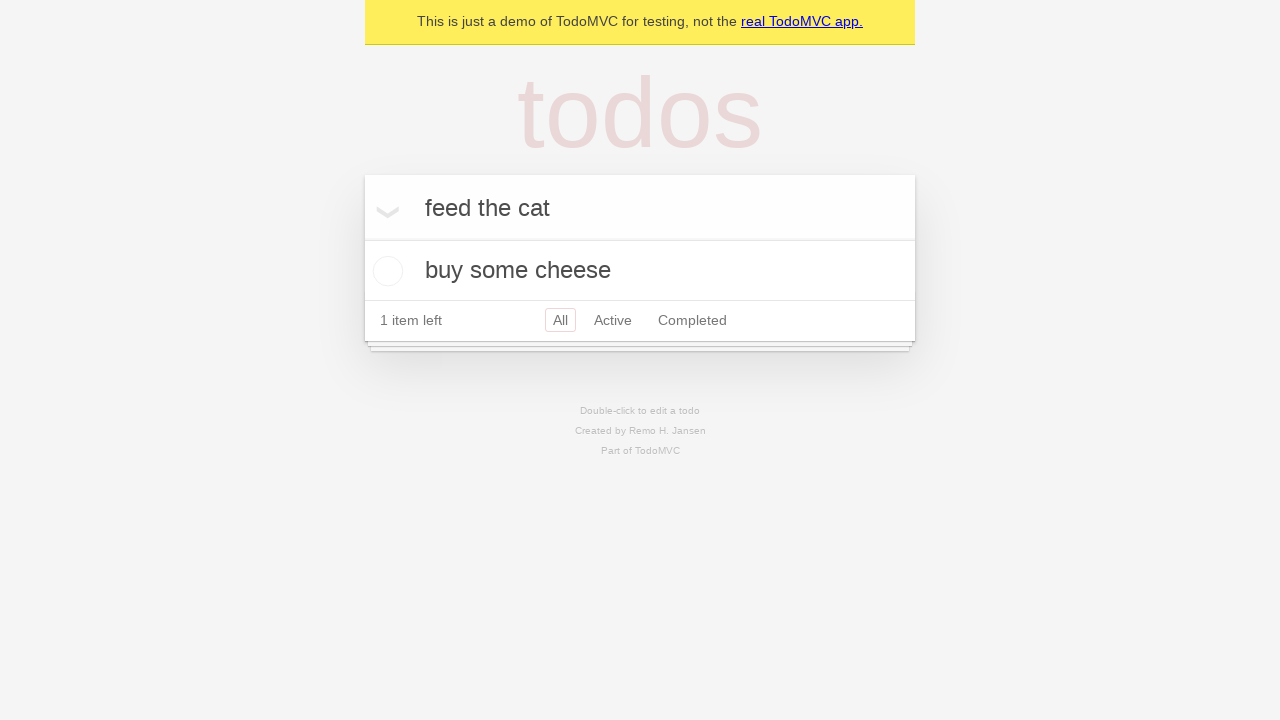

Pressed Enter to create second todo item on internal:attr=[placeholder="What needs to be done?"i]
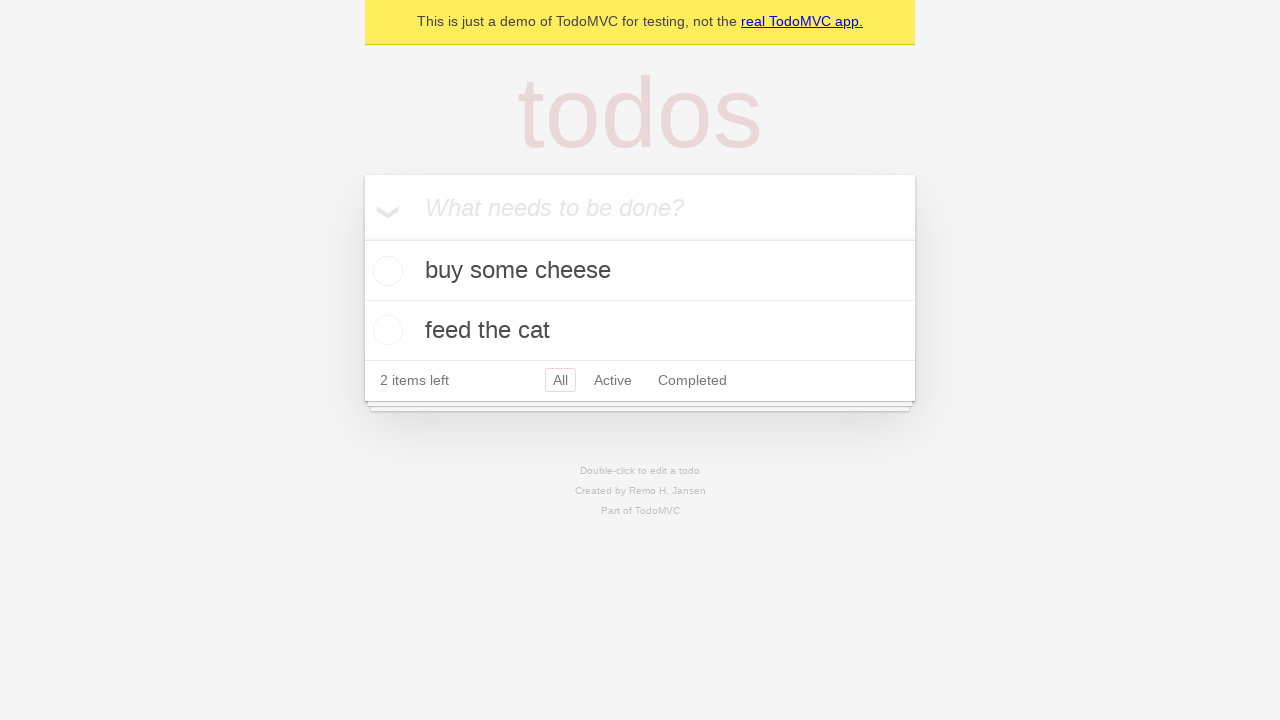

Waited for both todo items to be rendered
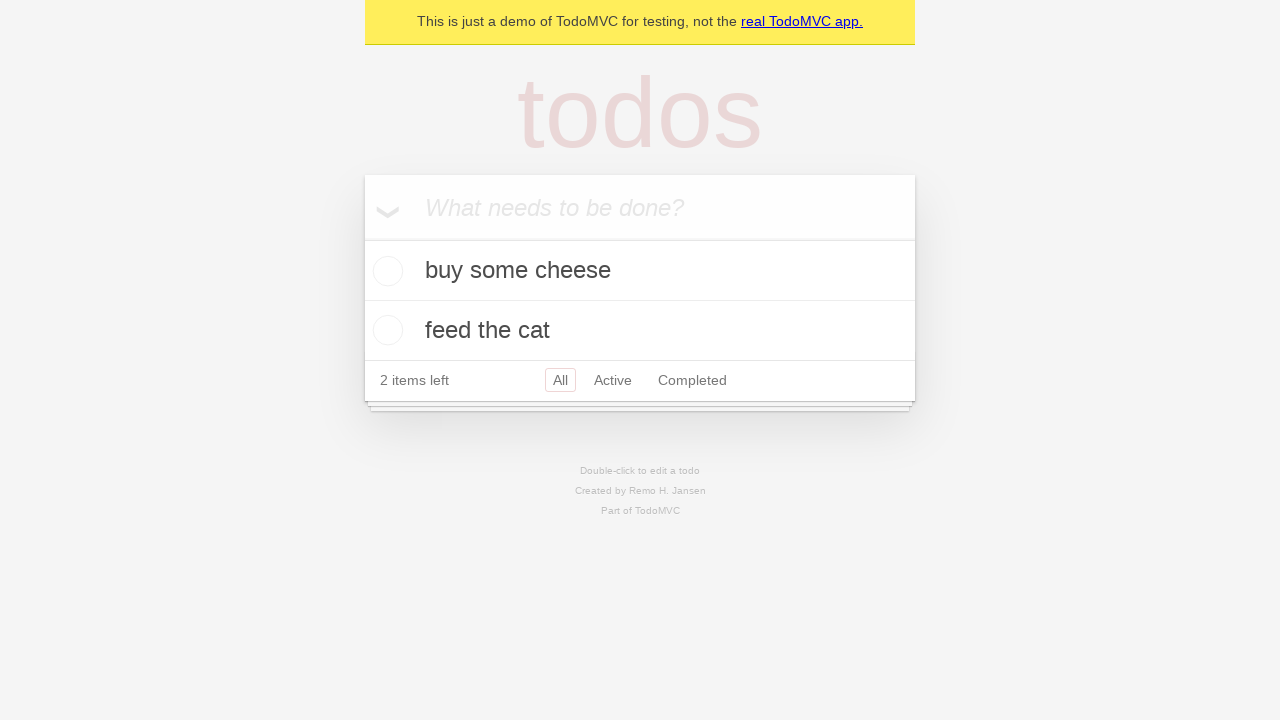

Located first todo item
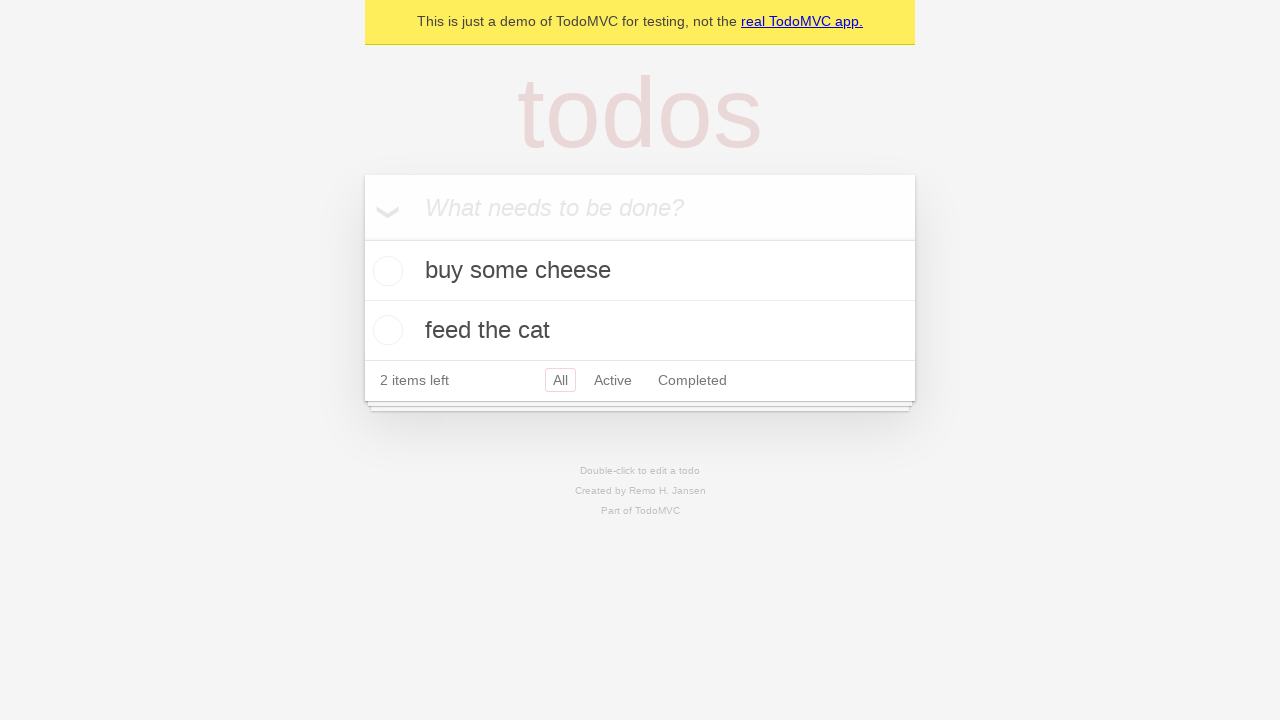

Checked checkbox for first todo item 'buy some cheese' at (385, 271) on internal:testid=[data-testid="todo-item"s] >> nth=0 >> internal:role=checkbox
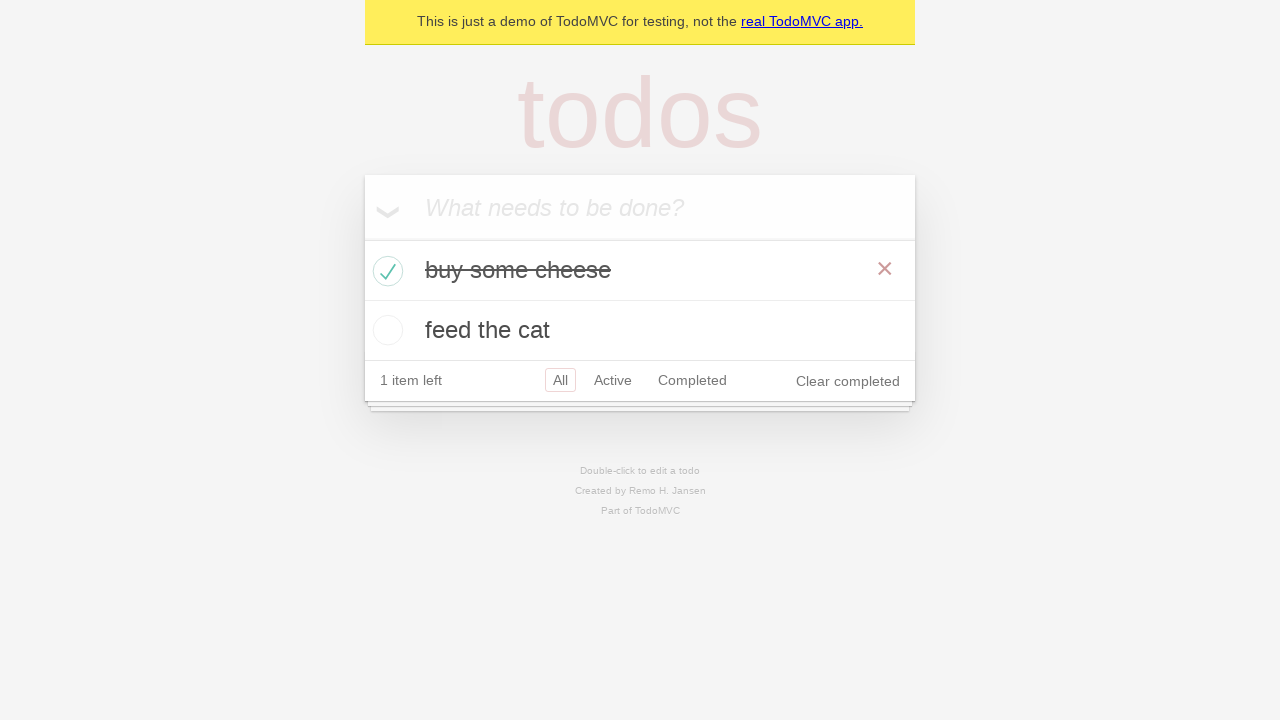

Located second todo item
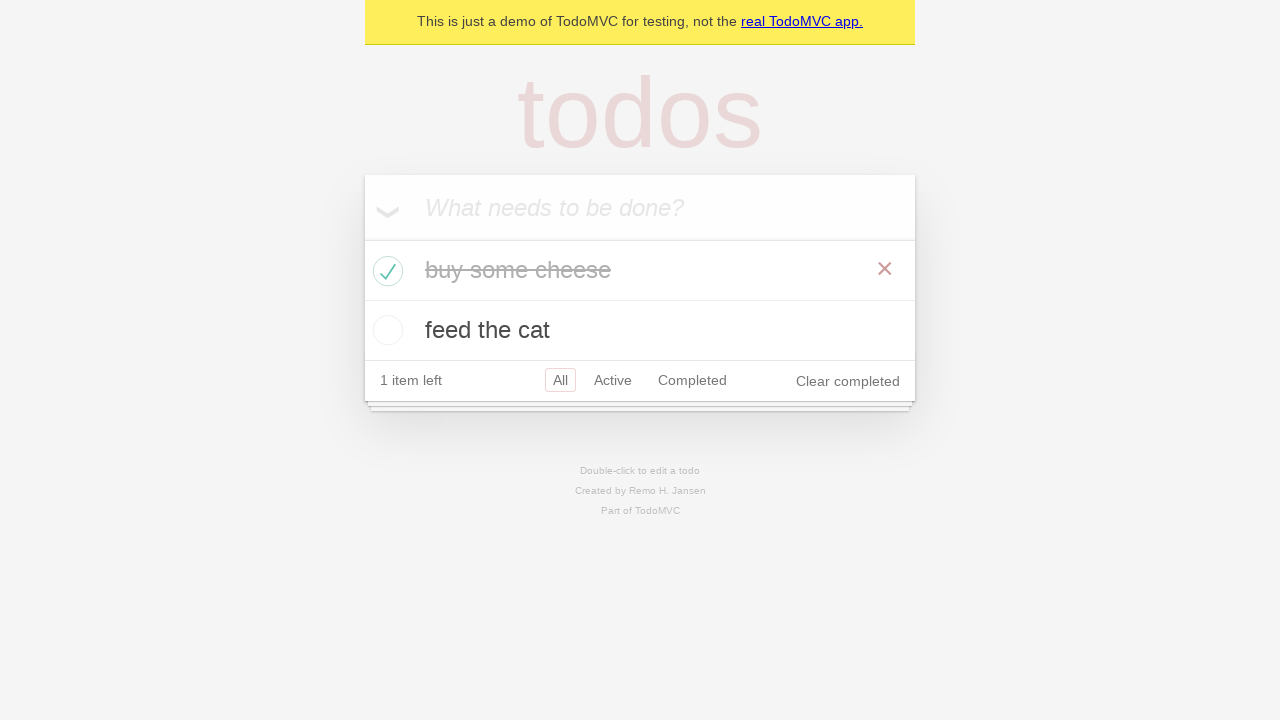

Checked checkbox for second todo item 'feed the cat' at (385, 330) on internal:testid=[data-testid="todo-item"s] >> nth=1 >> internal:role=checkbox
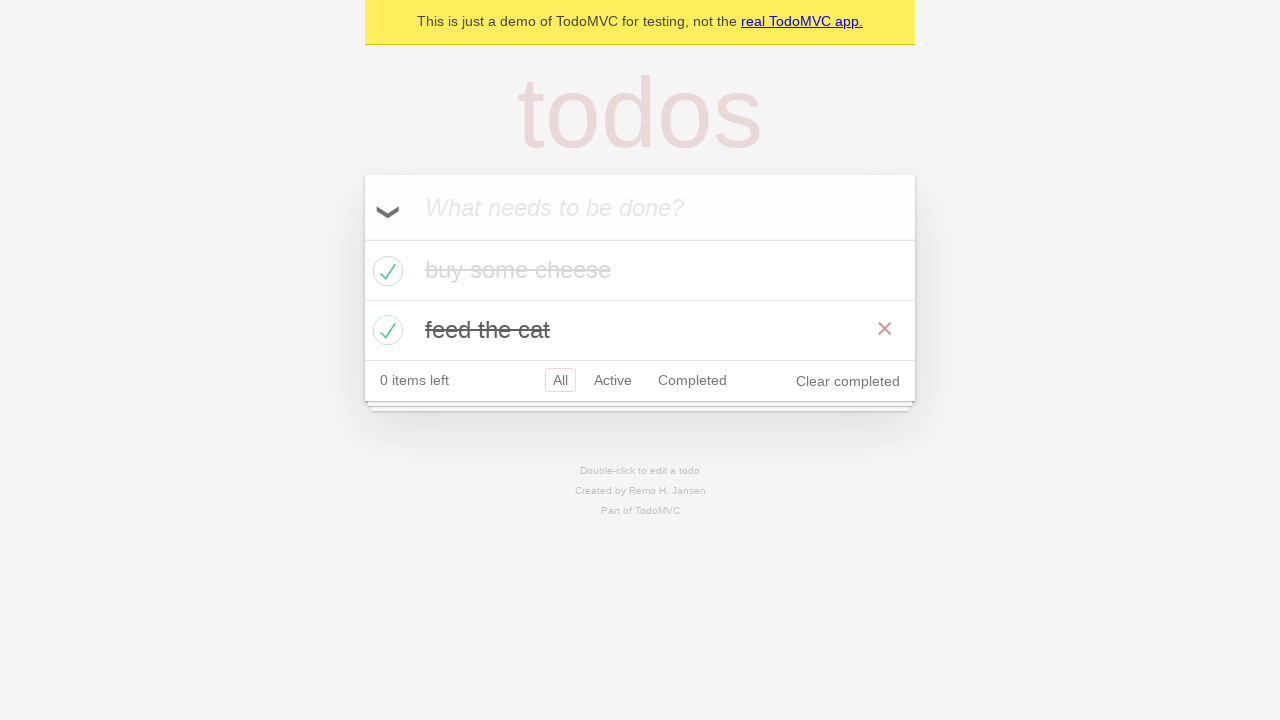

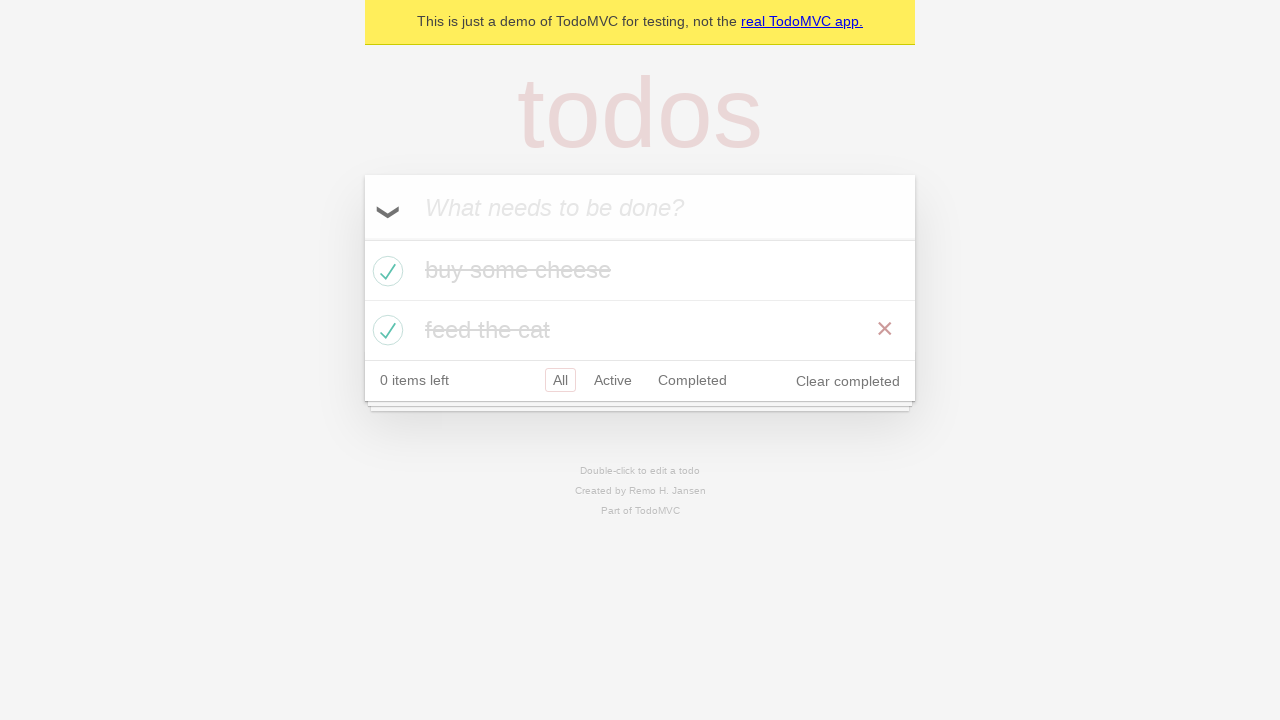